Navigates to the Demoblaze e-commerce demo site and waits for product listing items to load on the homepage

Starting URL: https://demoblaze.com/index.html

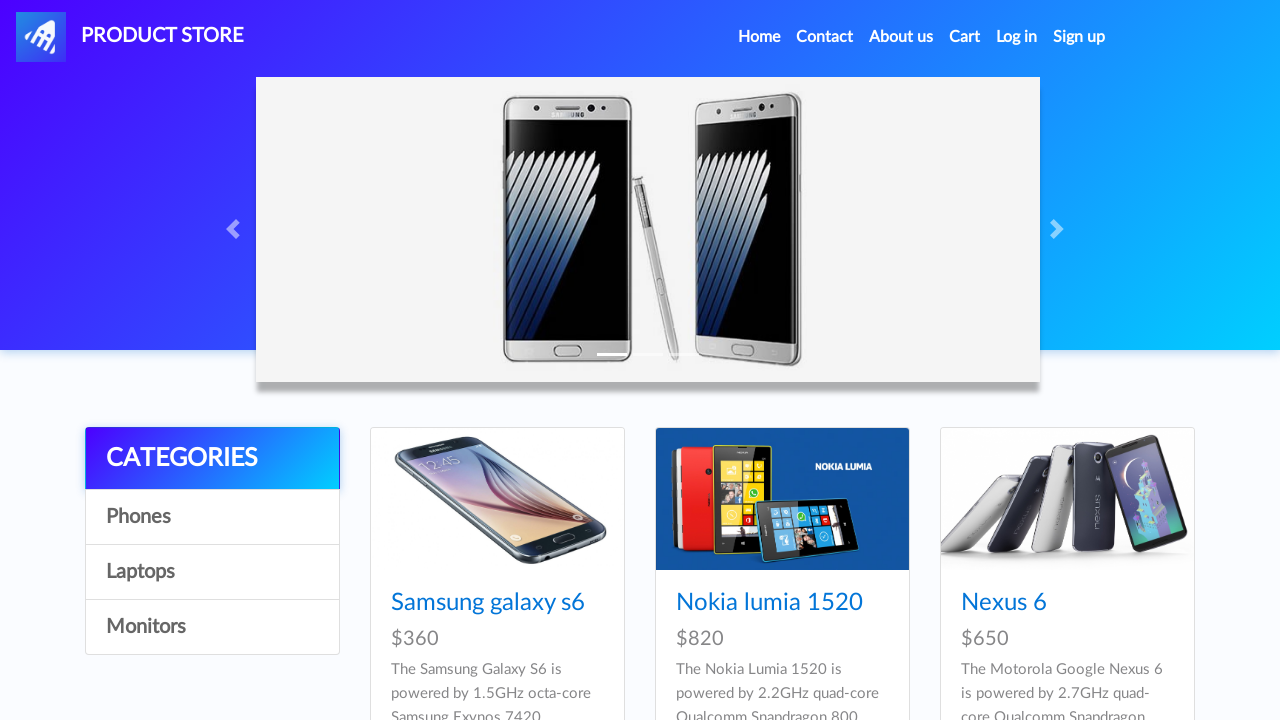

Waited for product listing items to load on Demoblaze homepage
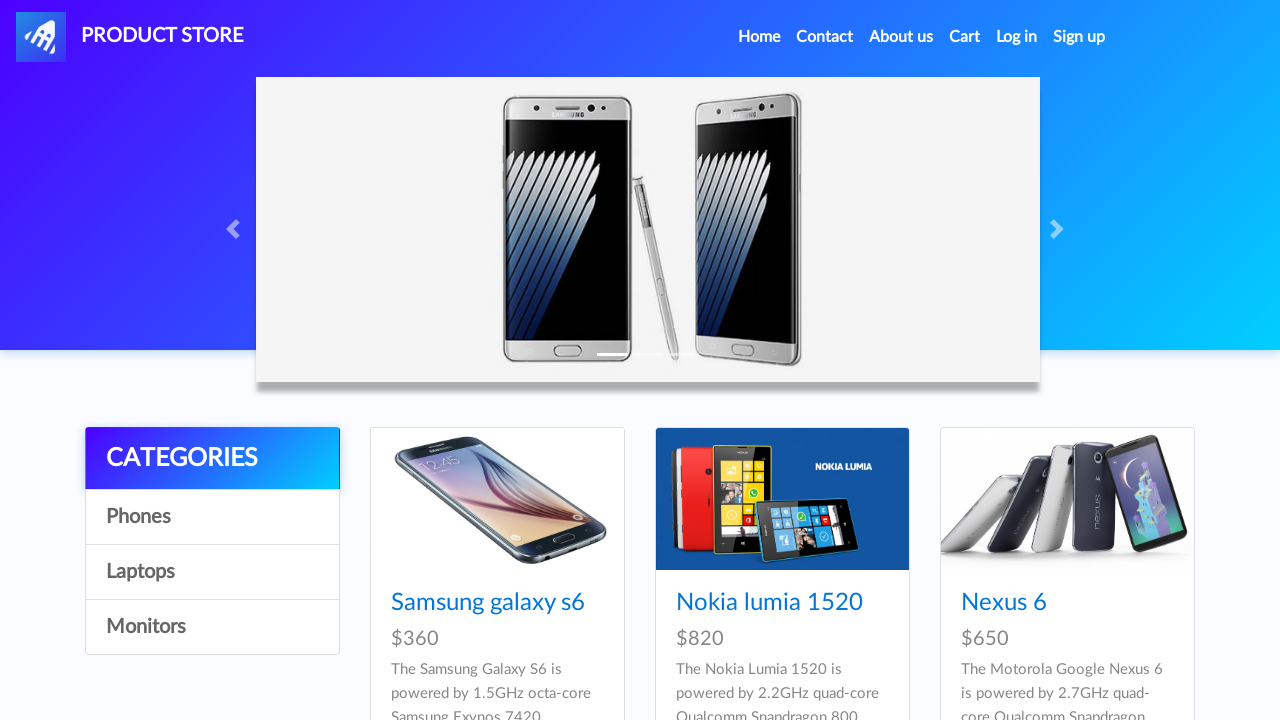

Verified first product link is visible on homepage
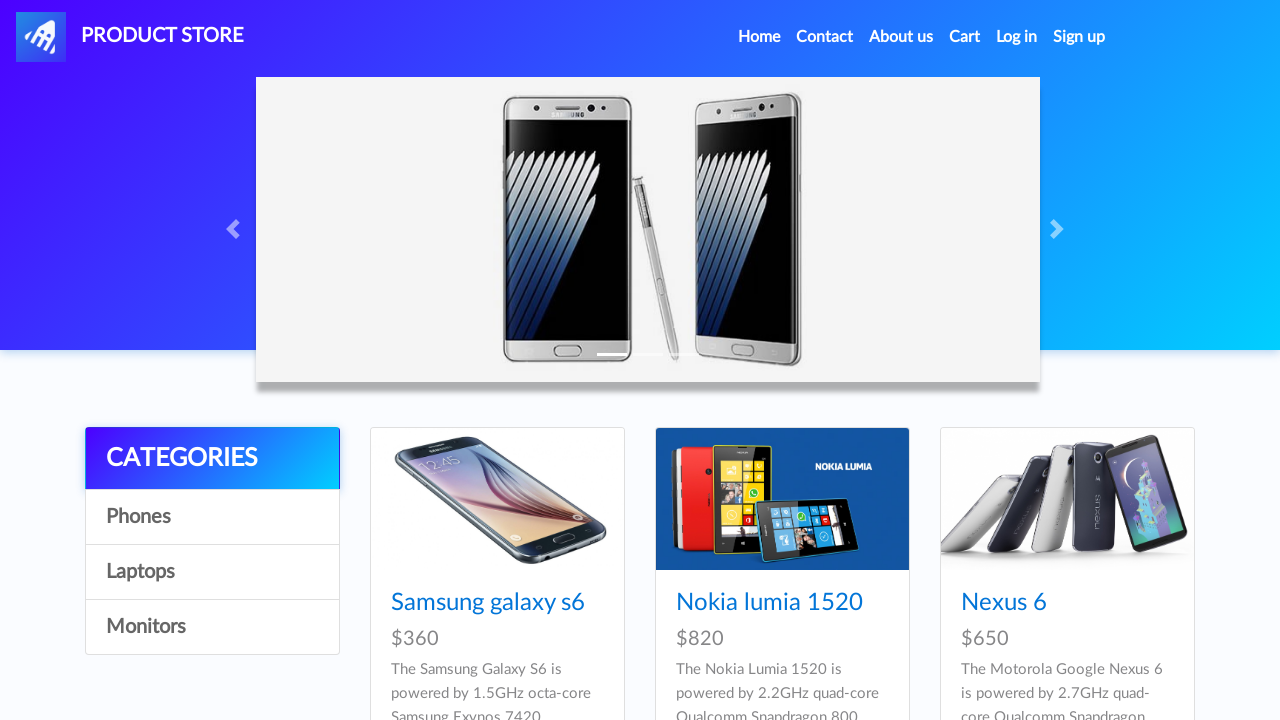

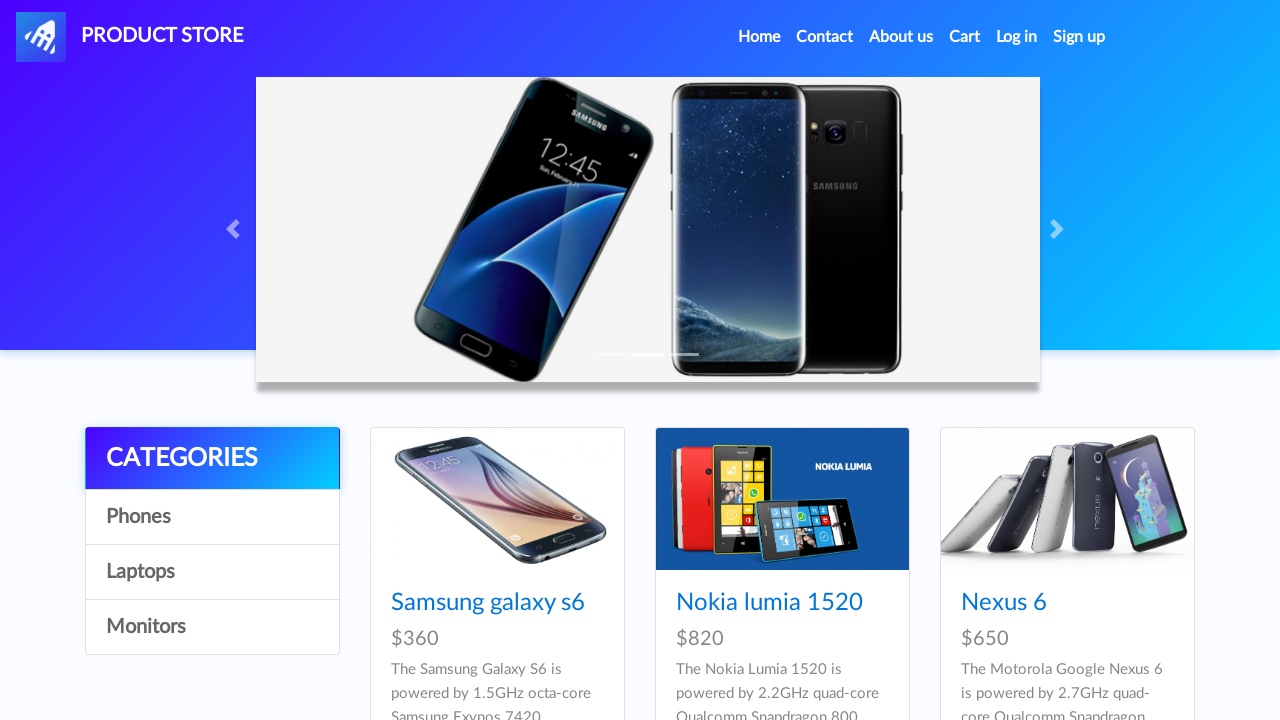